Tests locator functionality by finding elements with "Login" text and clicking the first matching element

Starting URL: https://academy.naveenautomationlabs.com/

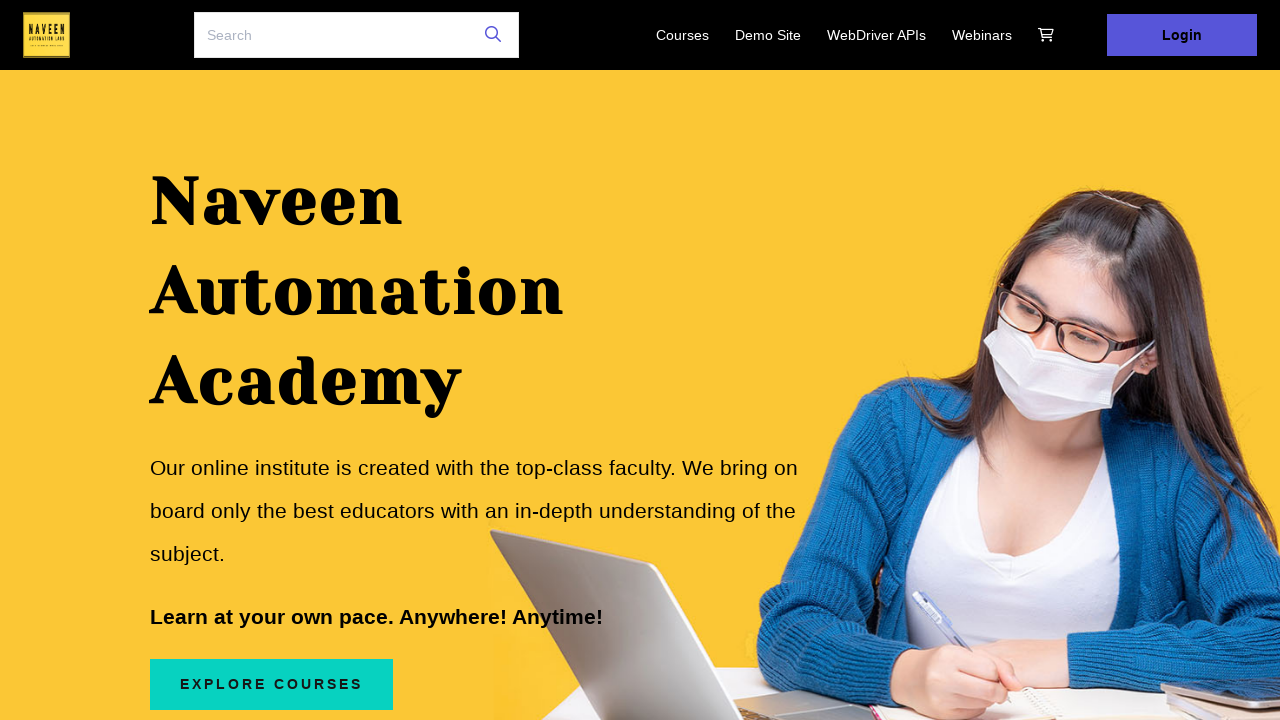

Navigated to https://academy.naveenautomationlabs.com/
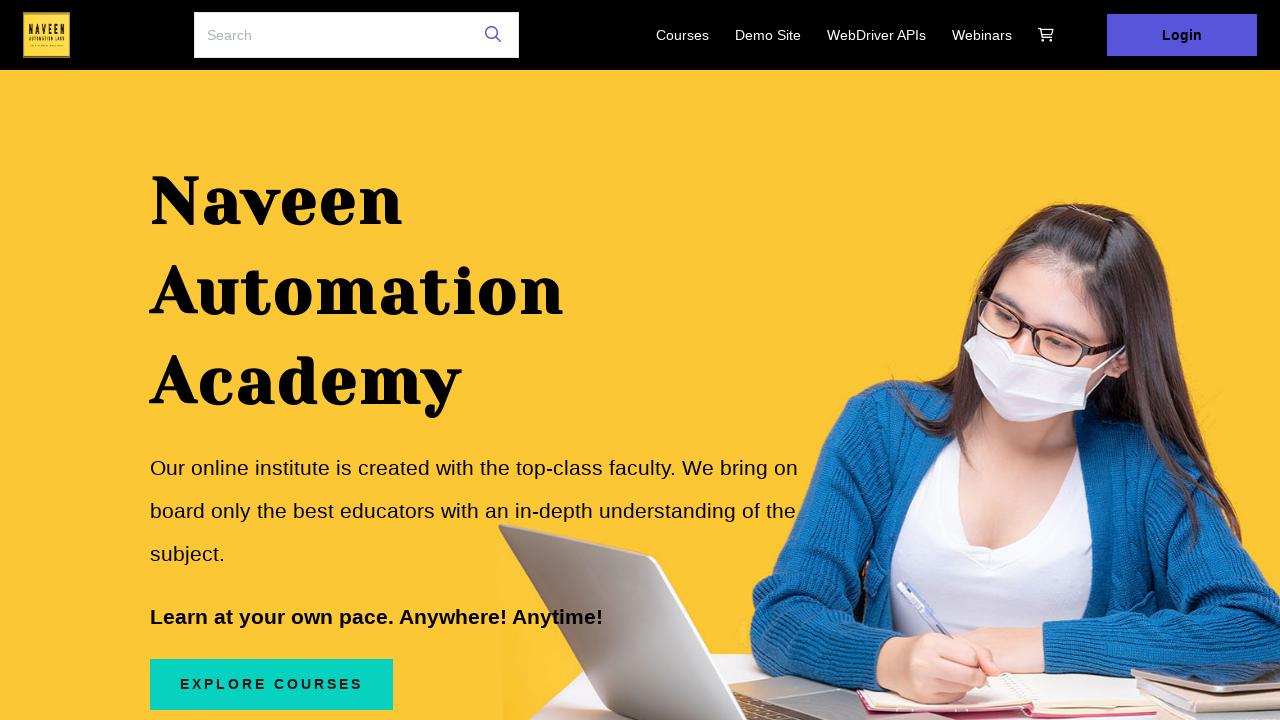

Located all elements with 'Login' text
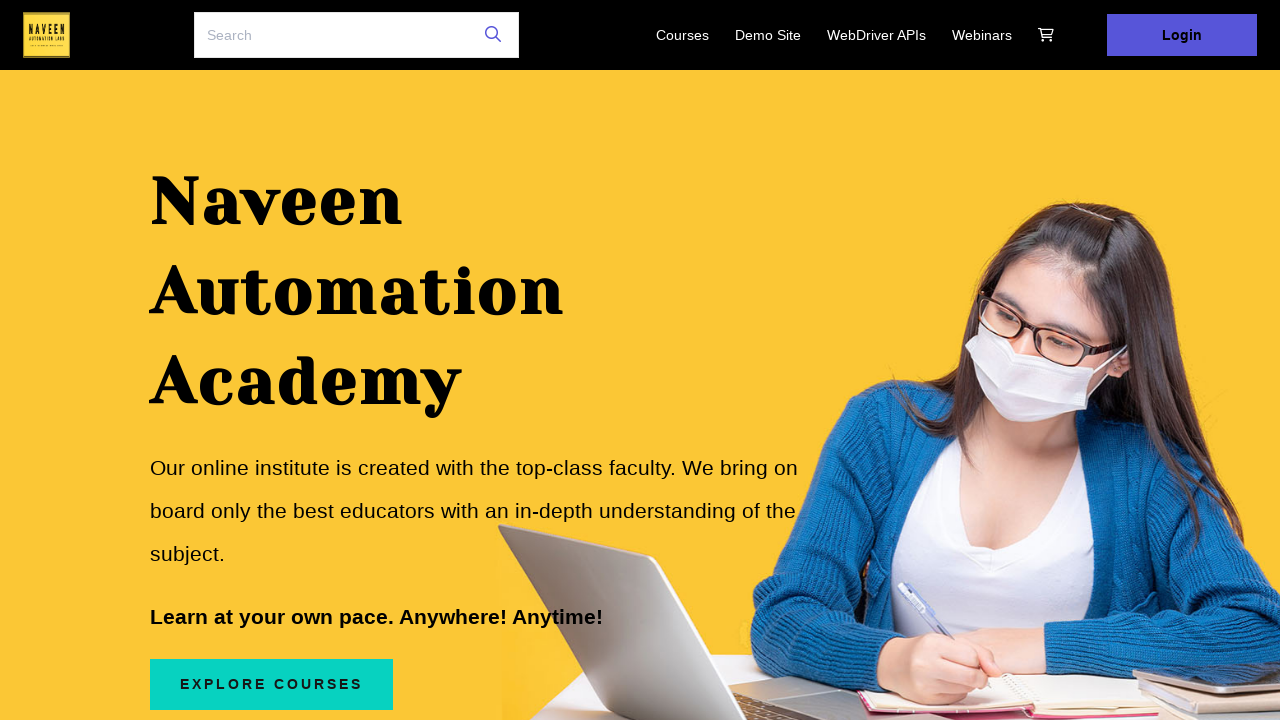

Clicked the first 'Login' element found on the page at (1182, 35) on text=Login >> nth=0
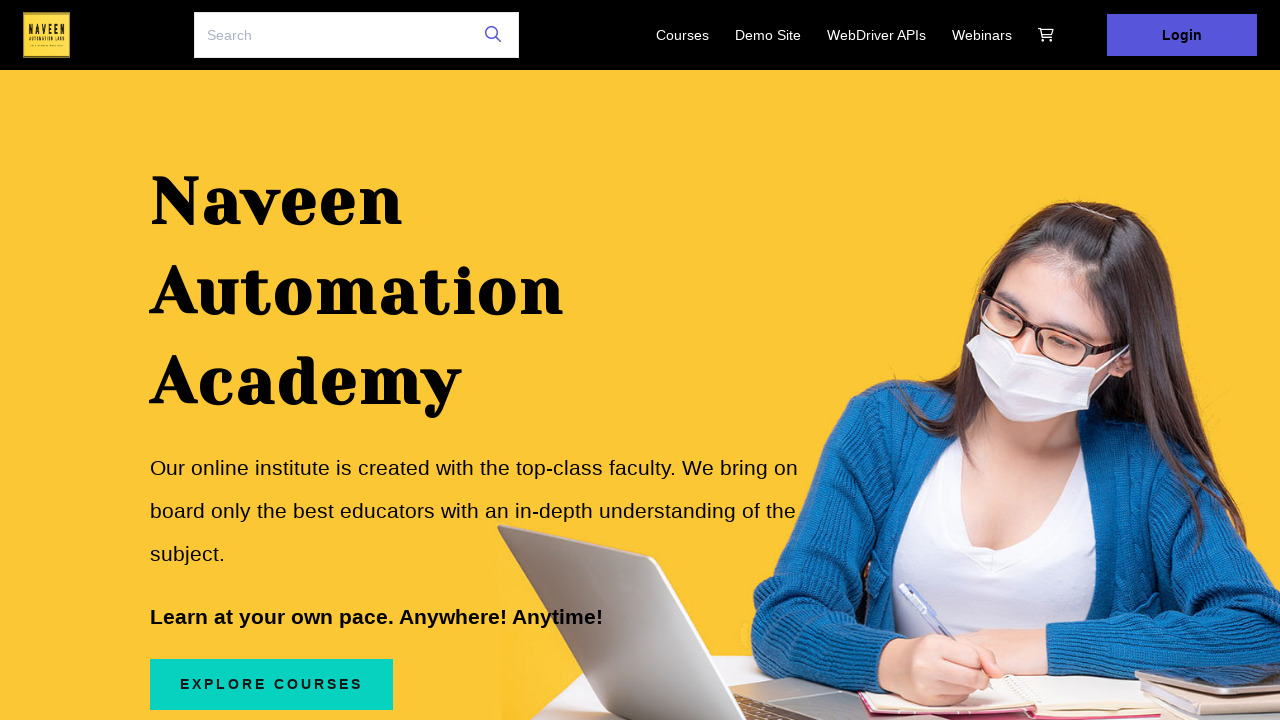

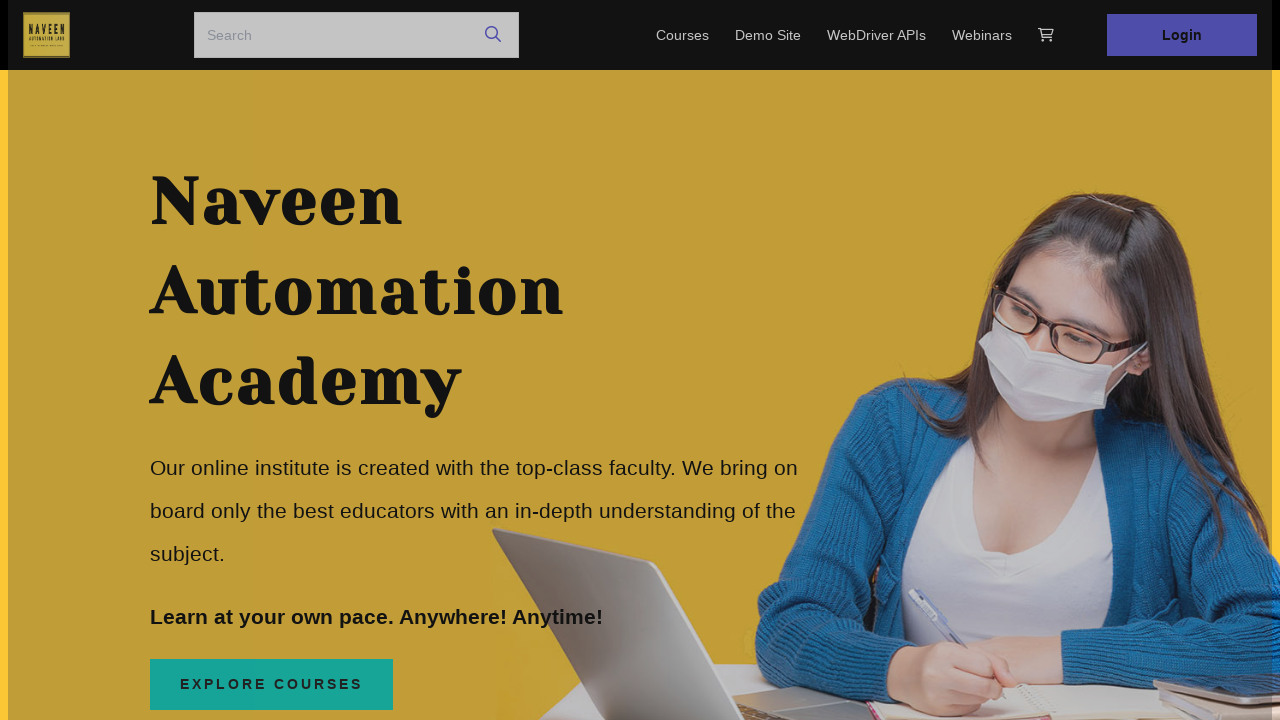